Navigates to the Swarthmore College course catalog, clicks on the first department, and waits for course listings to load.

Starting URL: https://catalog.swarthmore.edu/content.php?catoid=7&navoid=194

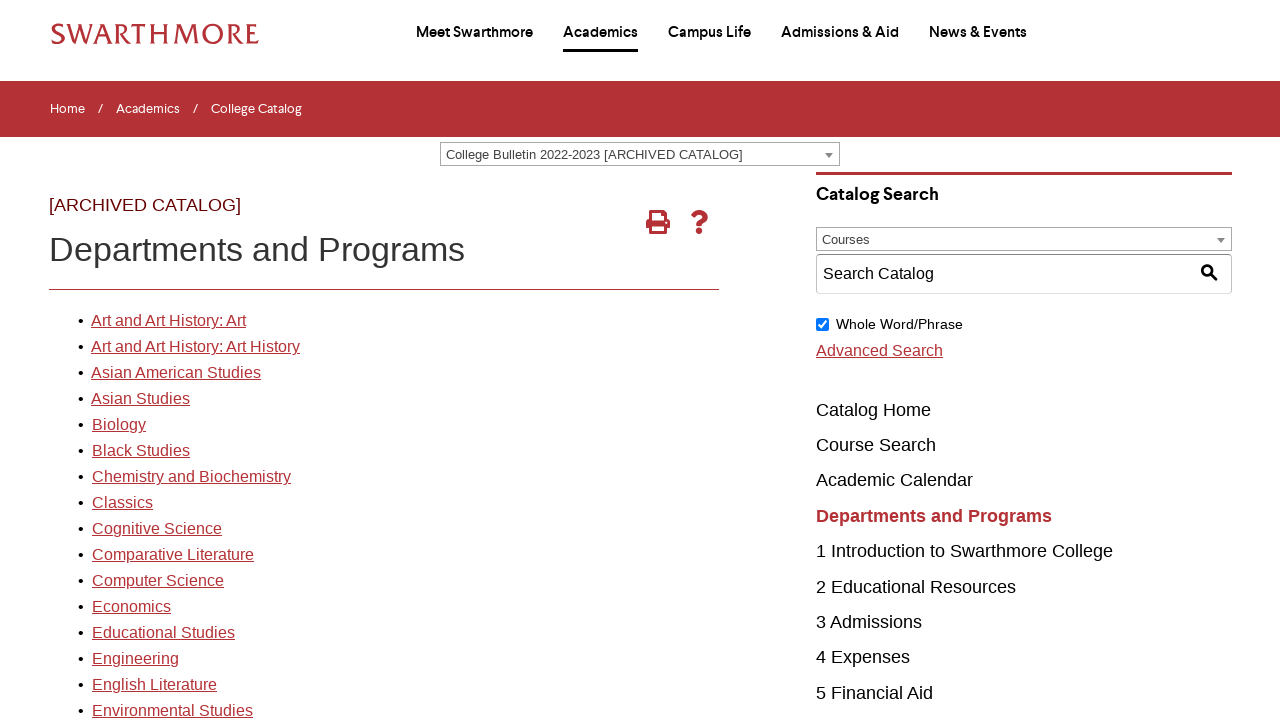

Navigated to Swarthmore College course catalog
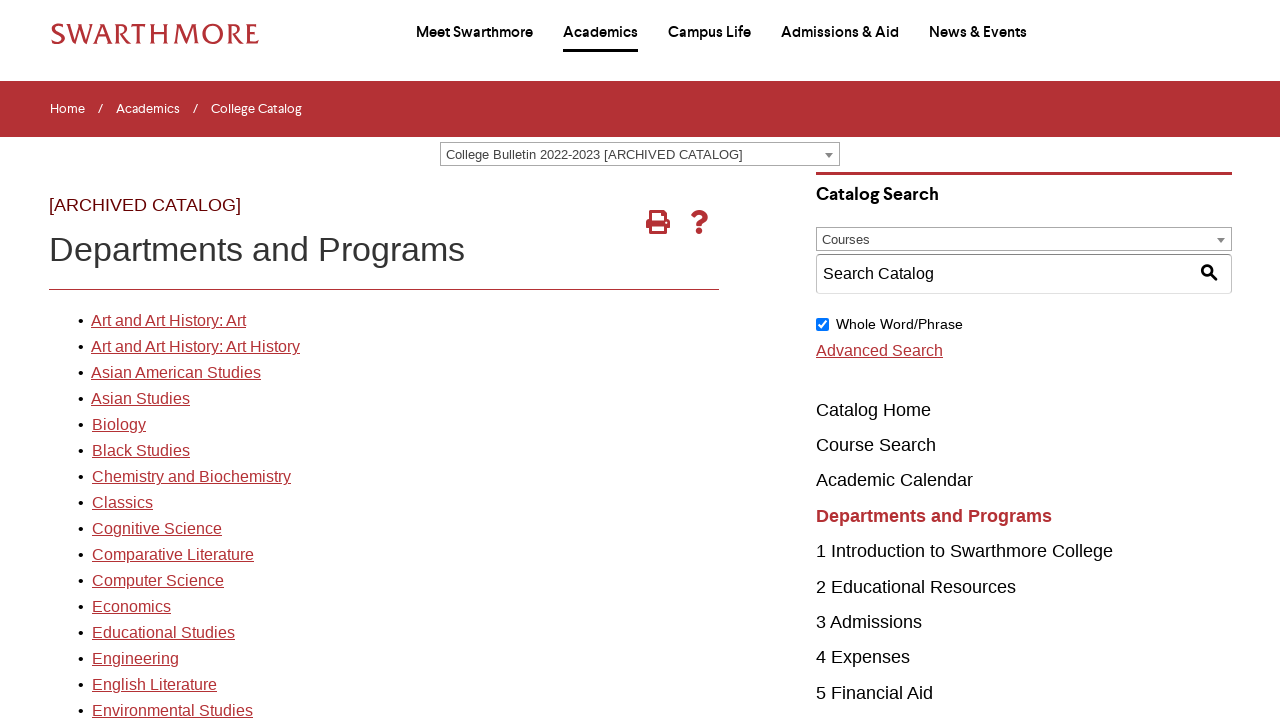

Clicked on the first department link at (168, 321) on xpath=//*[@id='gateway-page']/body/table/tbody/tr[3]/td[1]/table/tbody/tr[2]/td[
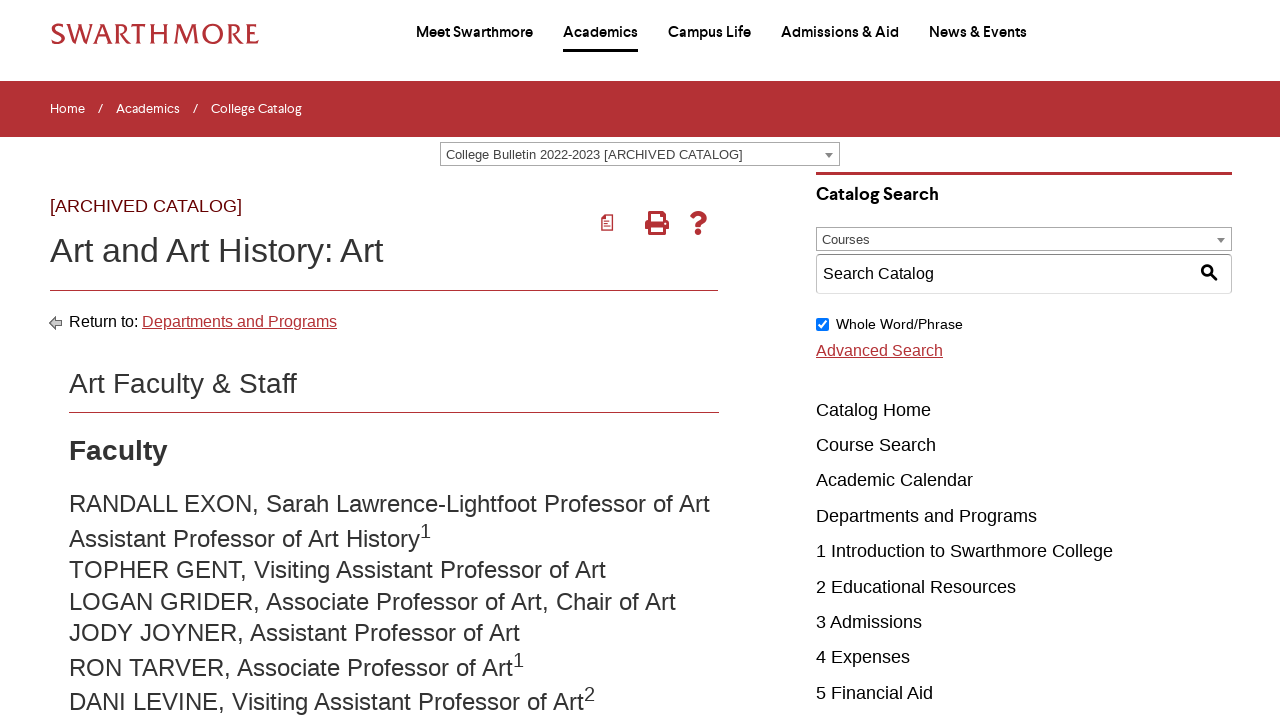

Course listings loaded
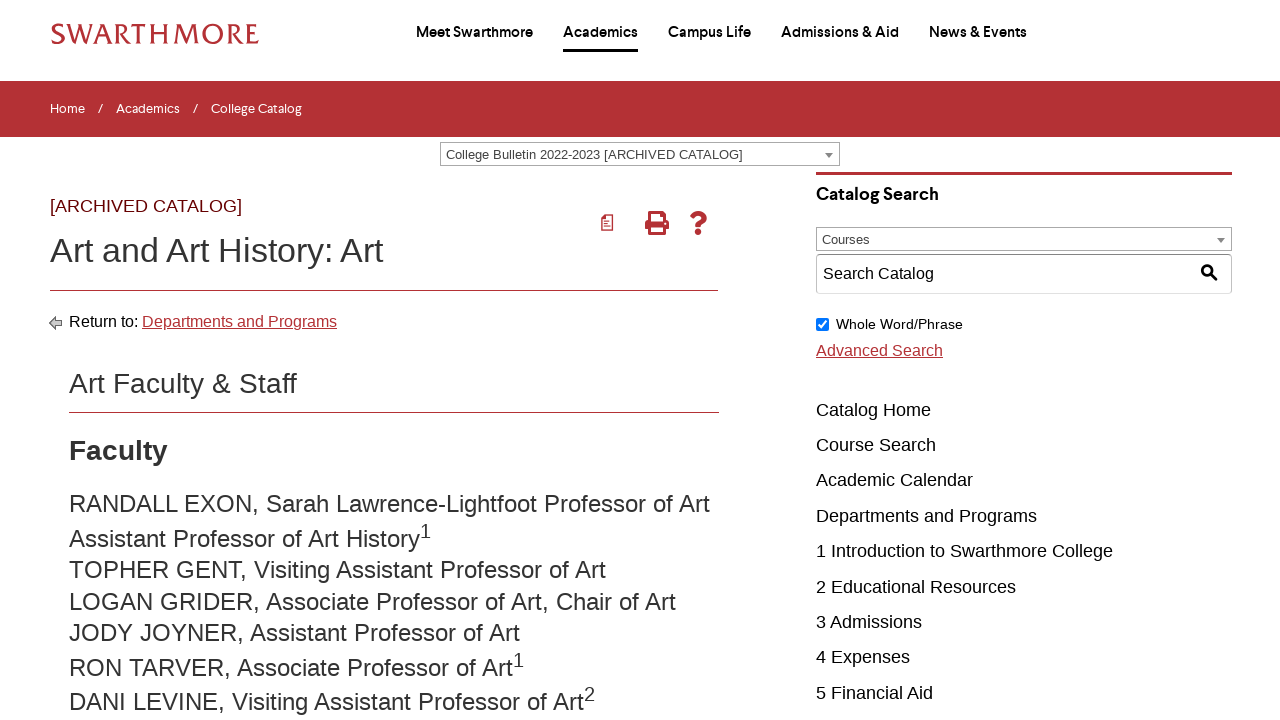

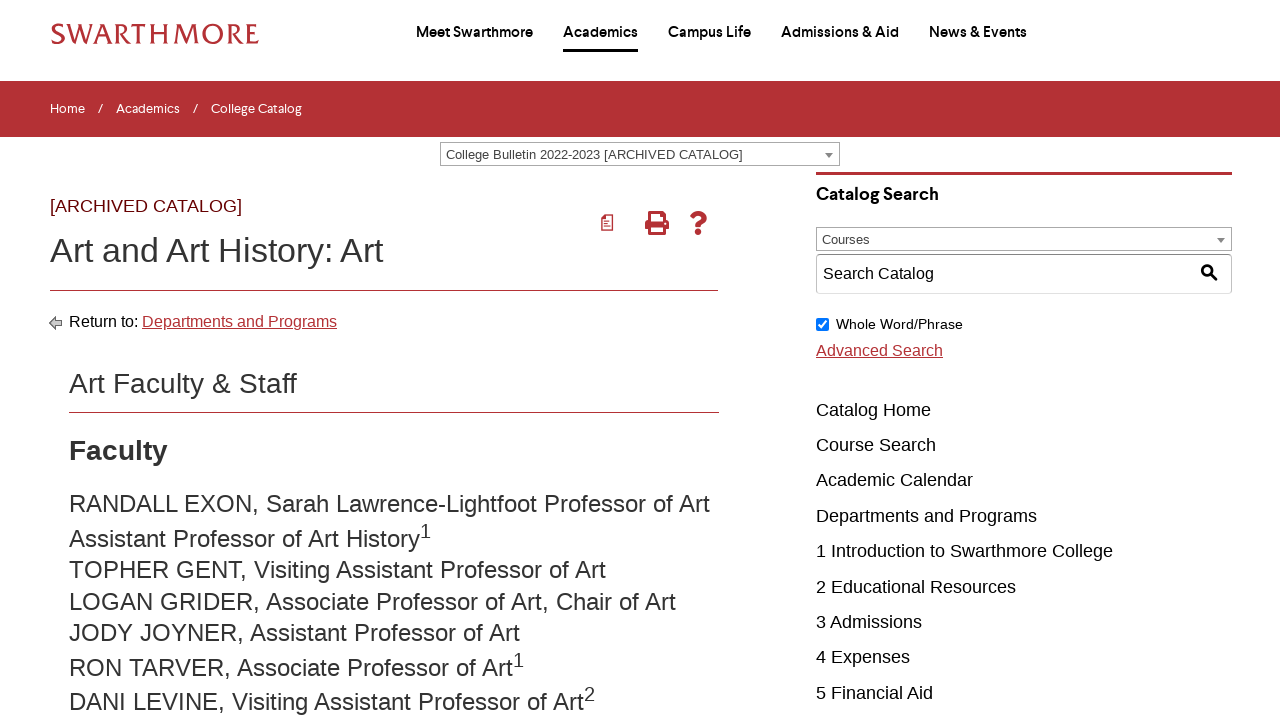